Tests datepicker input by directly typing a birthdate into the date field

Starting URL: https://demo.automationtesting.in/Datepicker.html

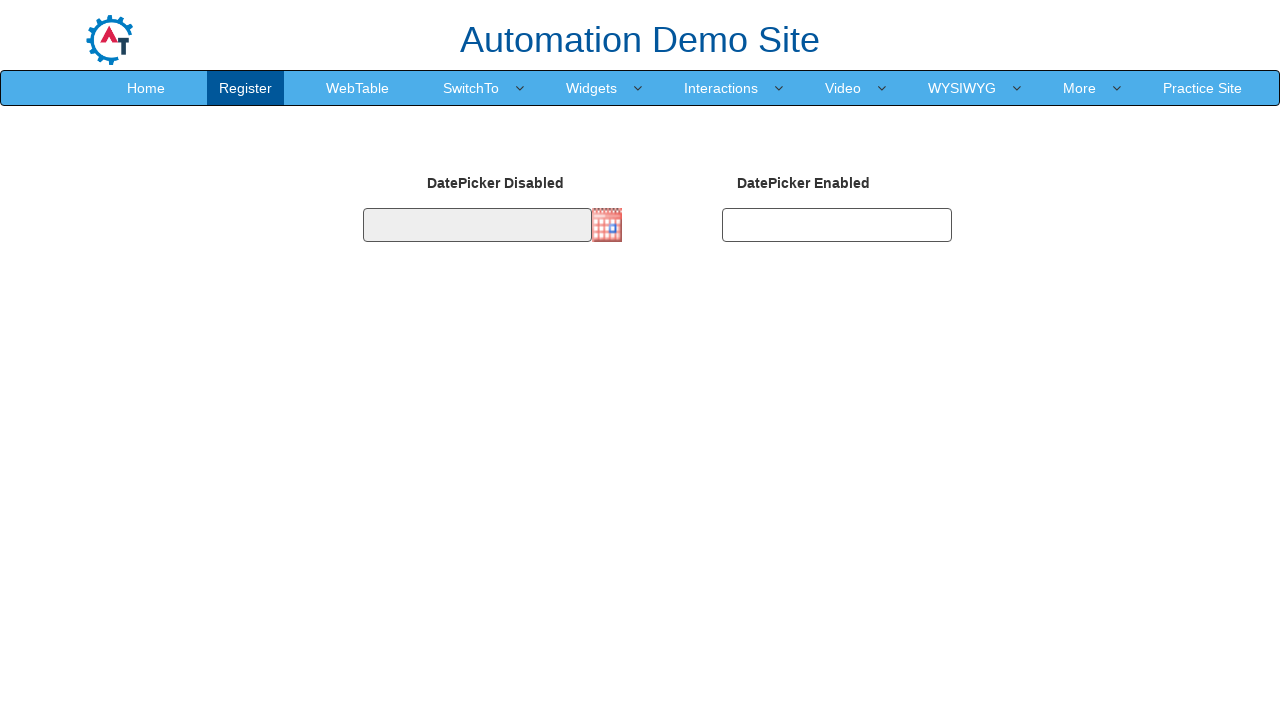

Navigated to datepicker demo page
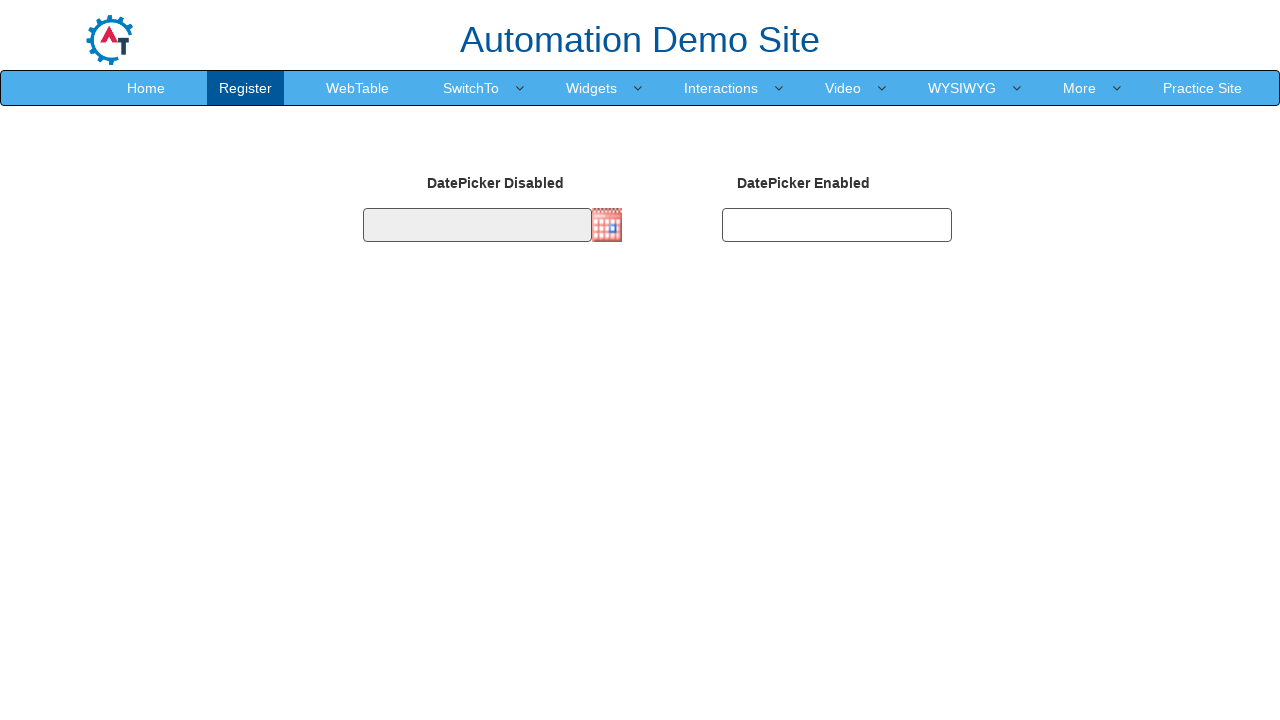

Filled birthdate field with '10/12/1976' on #datepicker2
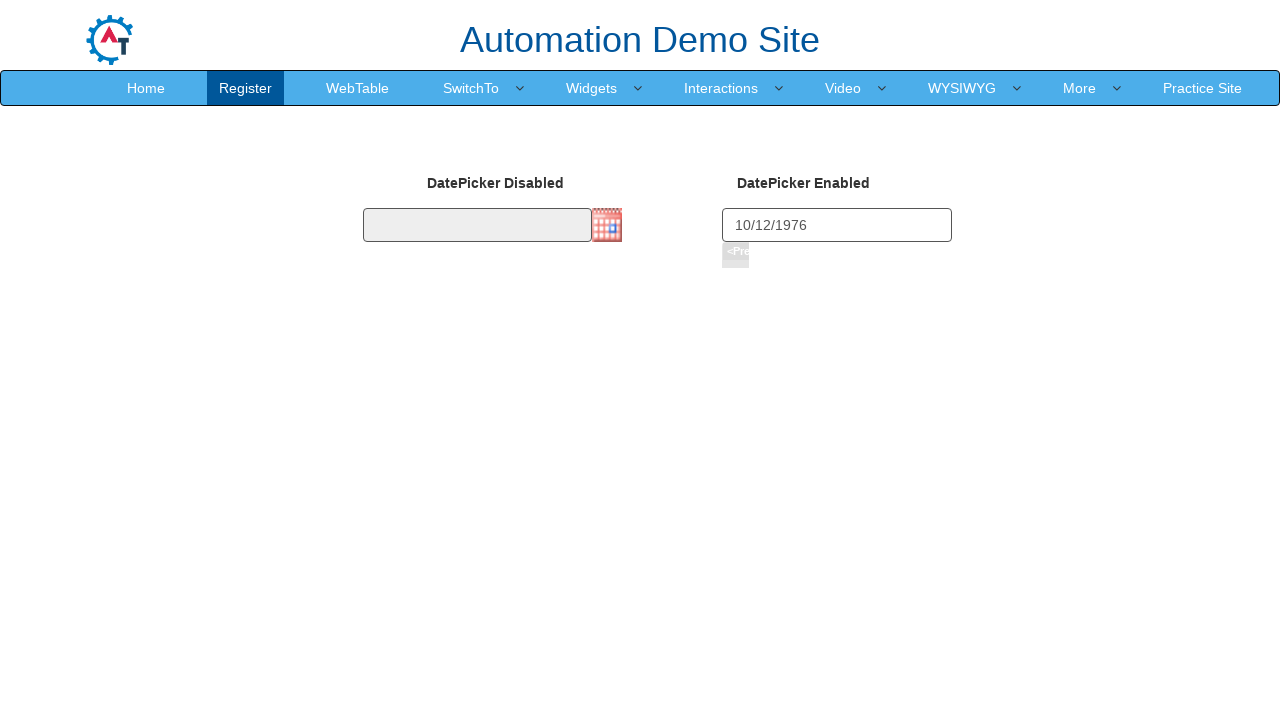

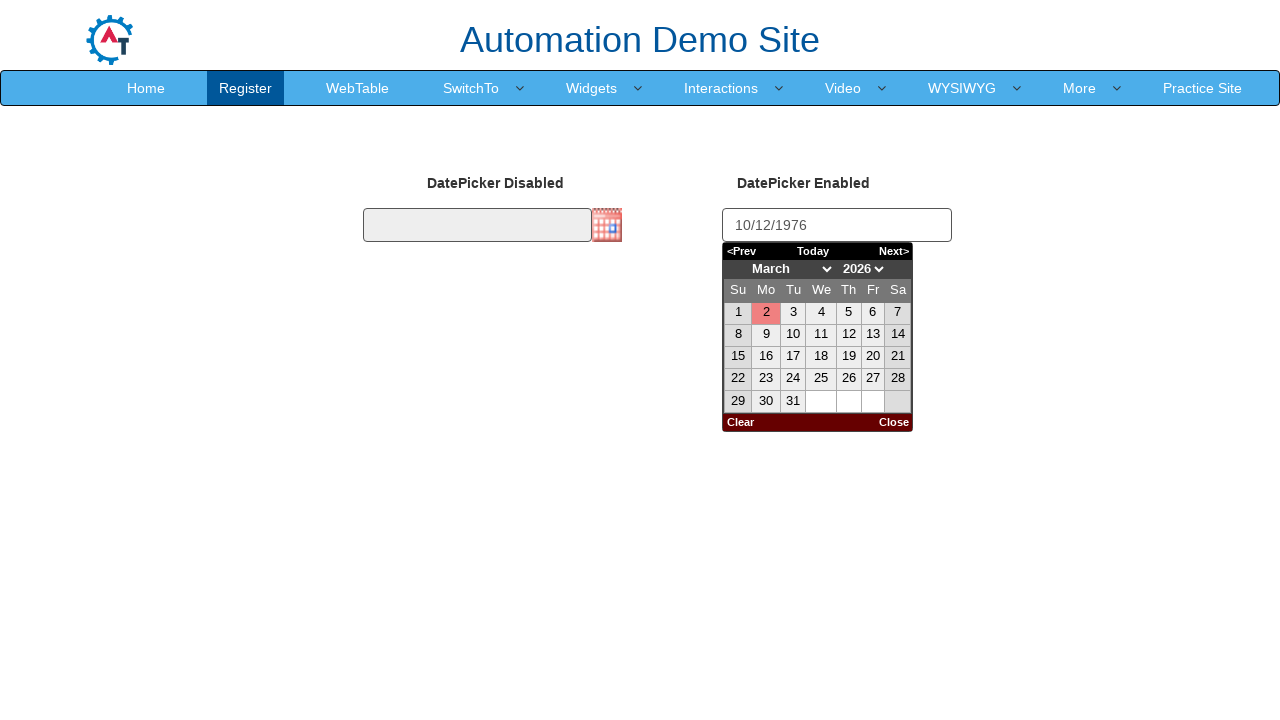